Tests that other controls are hidden when editing a todo item

Starting URL: https://demo.playwright.dev/todomvc

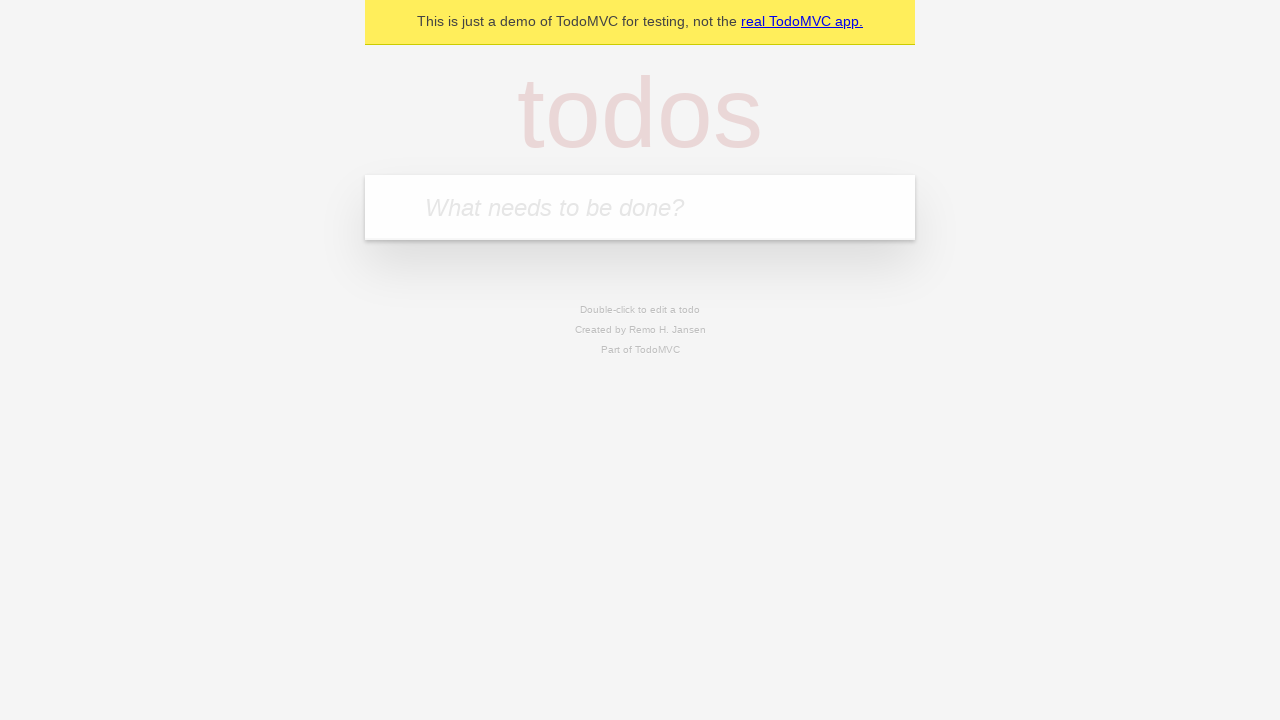

Filled new todo field with 'buy some cheese' on internal:attr=[placeholder="What needs to be done?"i]
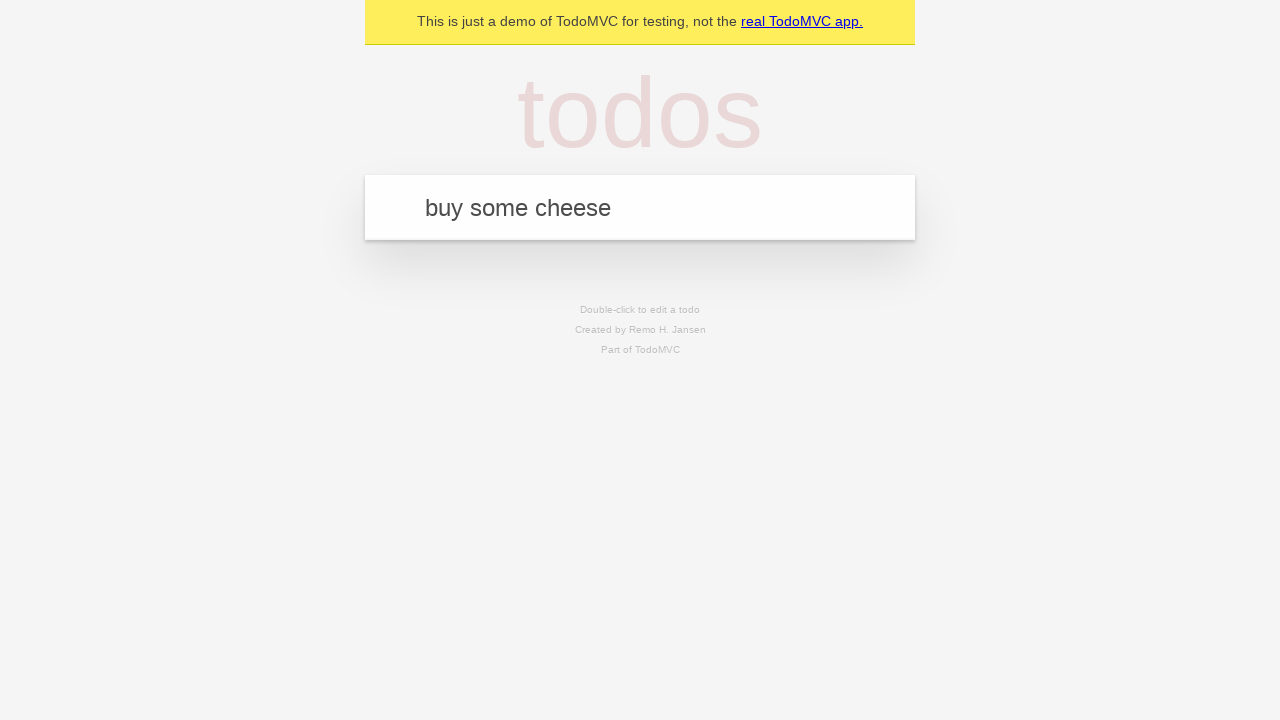

Pressed Enter to create todo 'buy some cheese' on internal:attr=[placeholder="What needs to be done?"i]
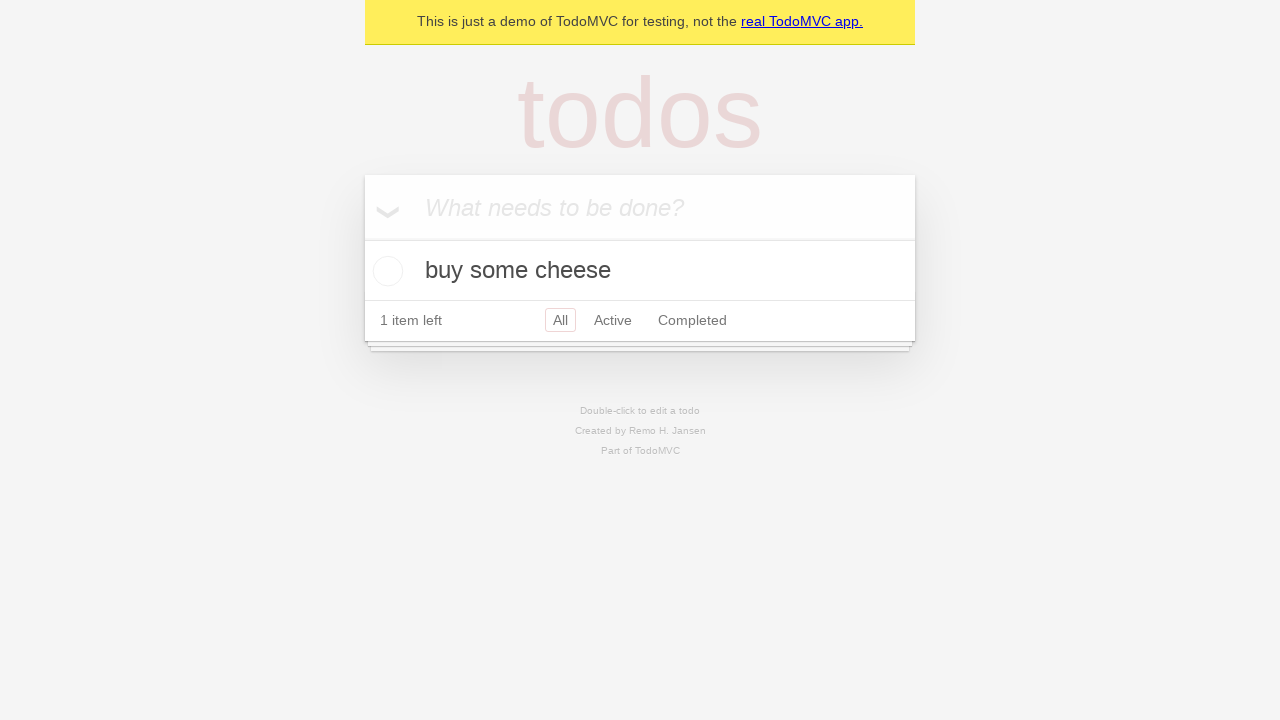

Filled new todo field with 'feed the cat' on internal:attr=[placeholder="What needs to be done?"i]
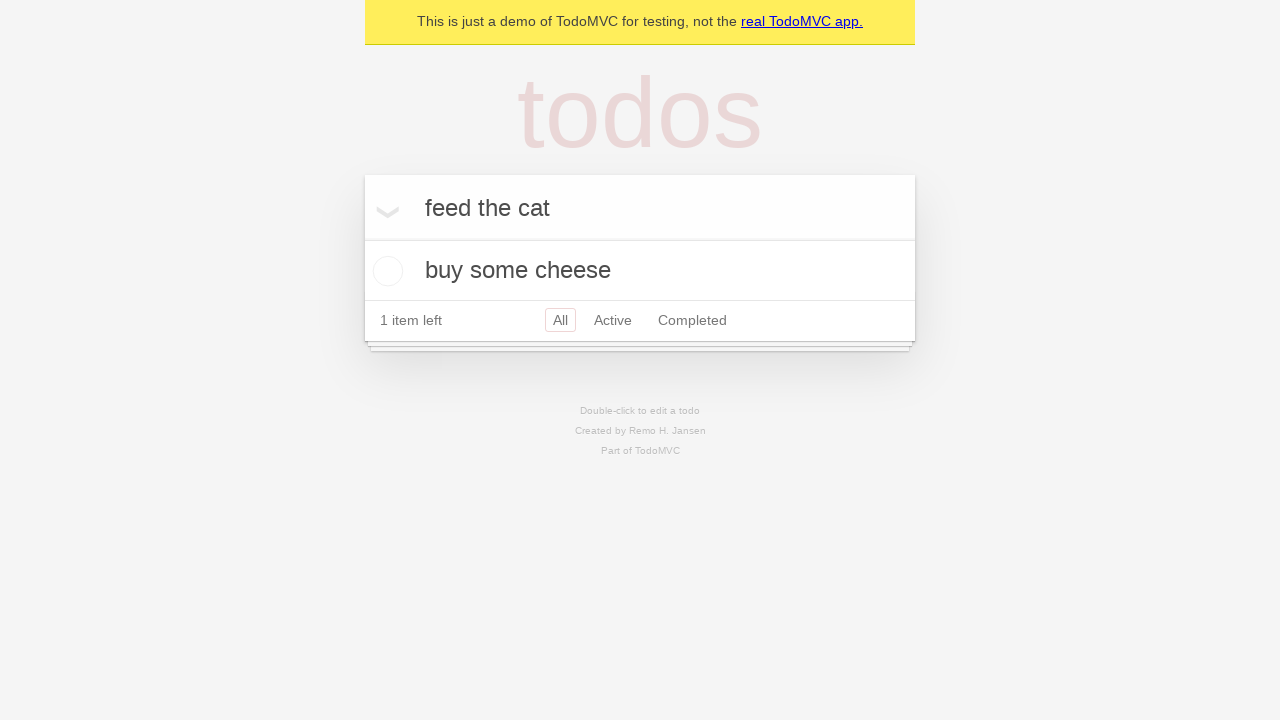

Pressed Enter to create todo 'feed the cat' on internal:attr=[placeholder="What needs to be done?"i]
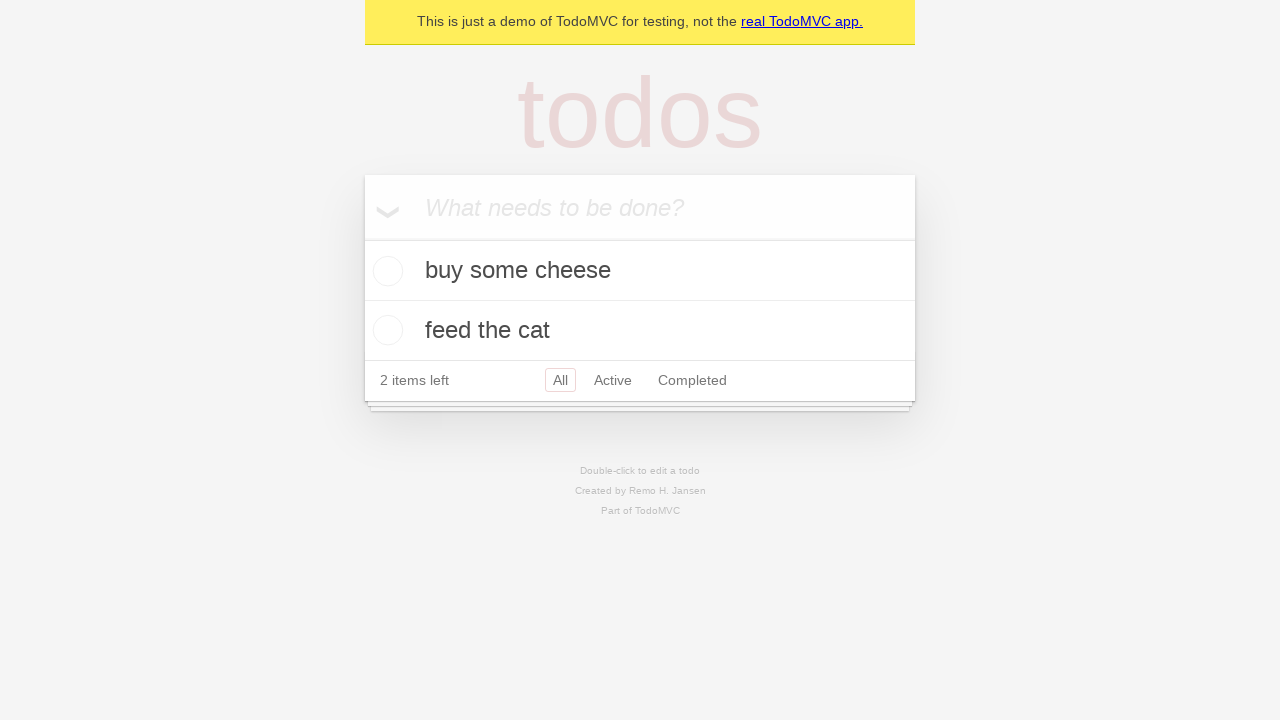

Filled new todo field with 'book a doctors appointment' on internal:attr=[placeholder="What needs to be done?"i]
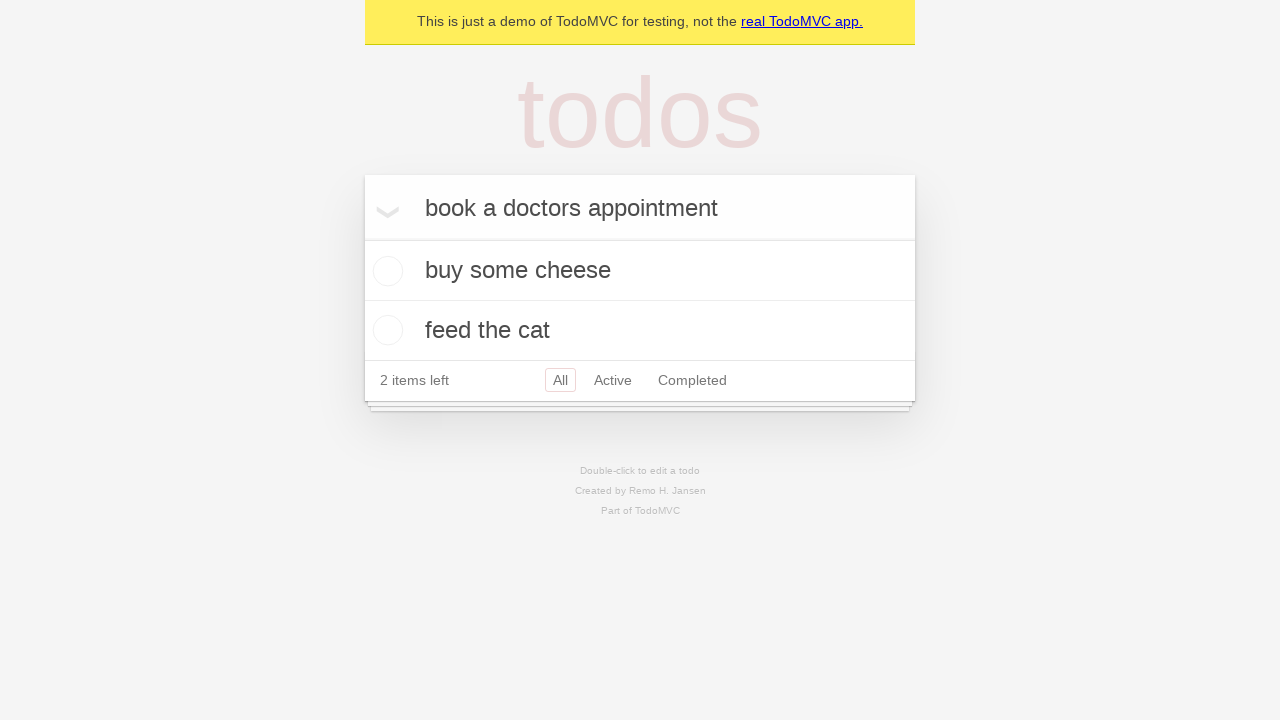

Pressed Enter to create todo 'book a doctors appointment' on internal:attr=[placeholder="What needs to be done?"i]
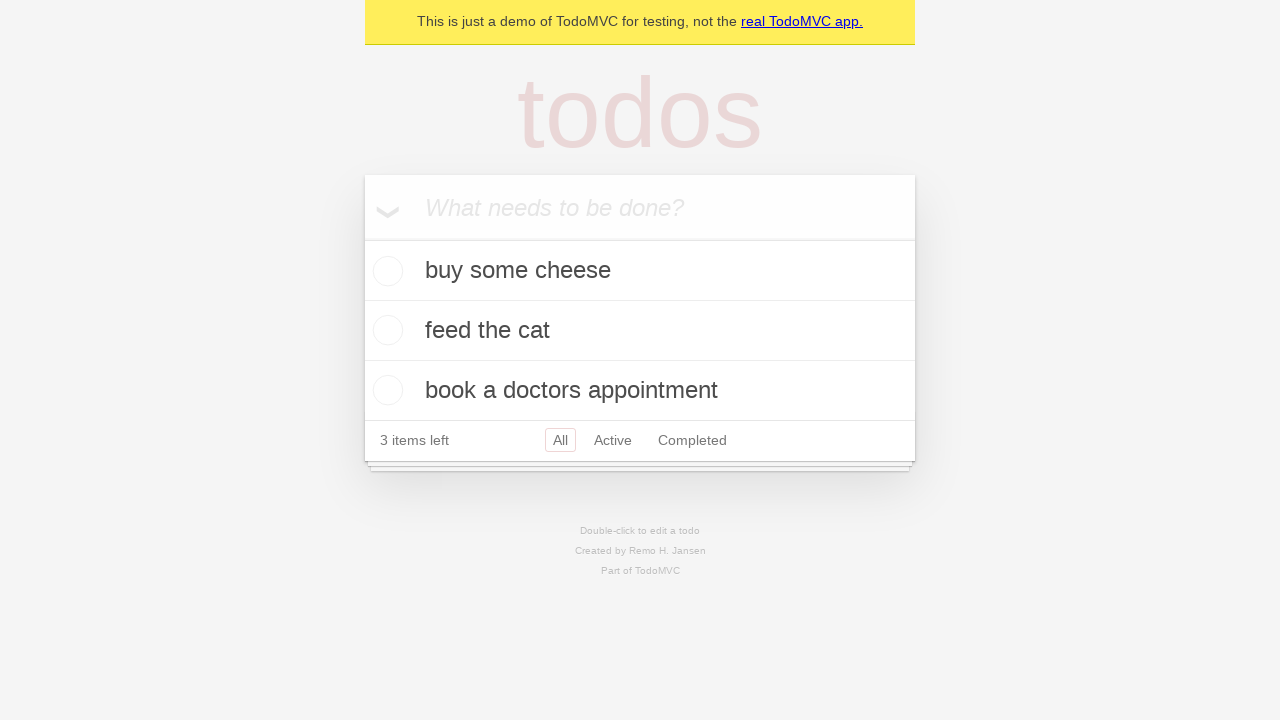

Third todo item appeared
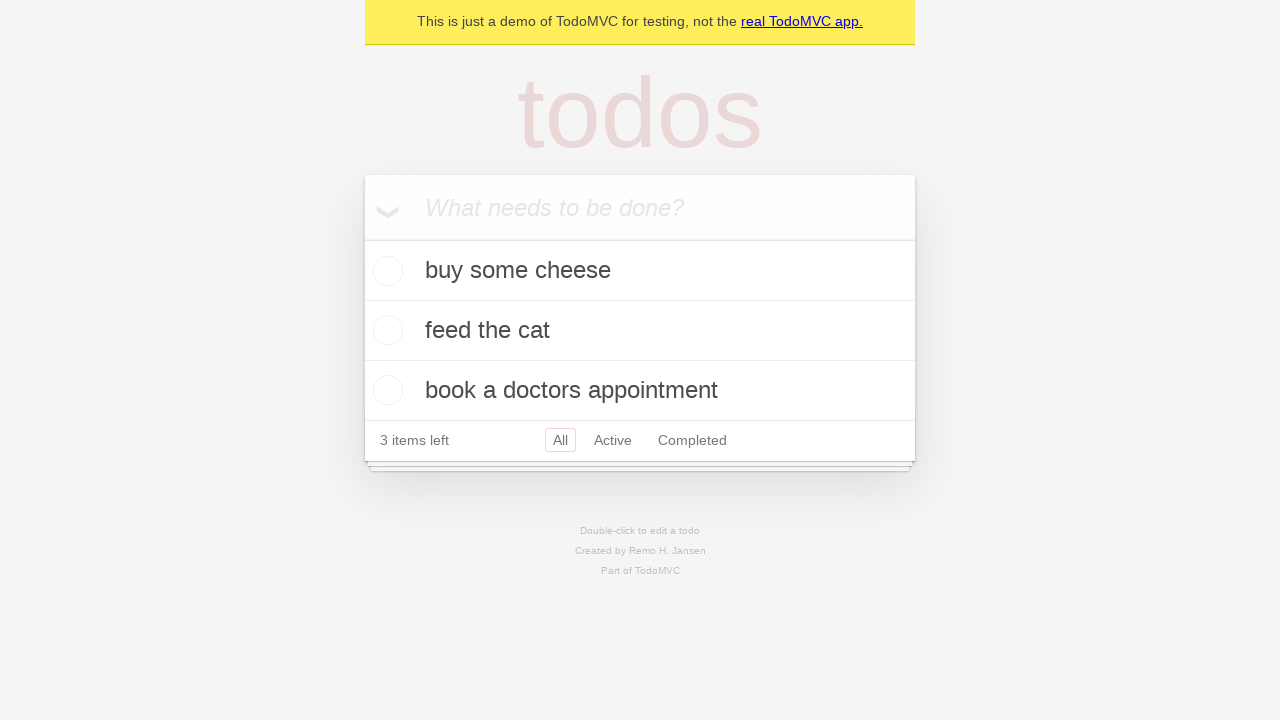

Double-clicked second todo item to enter edit mode at (640, 331) on internal:testid=[data-testid="todo-item"s] >> nth=1
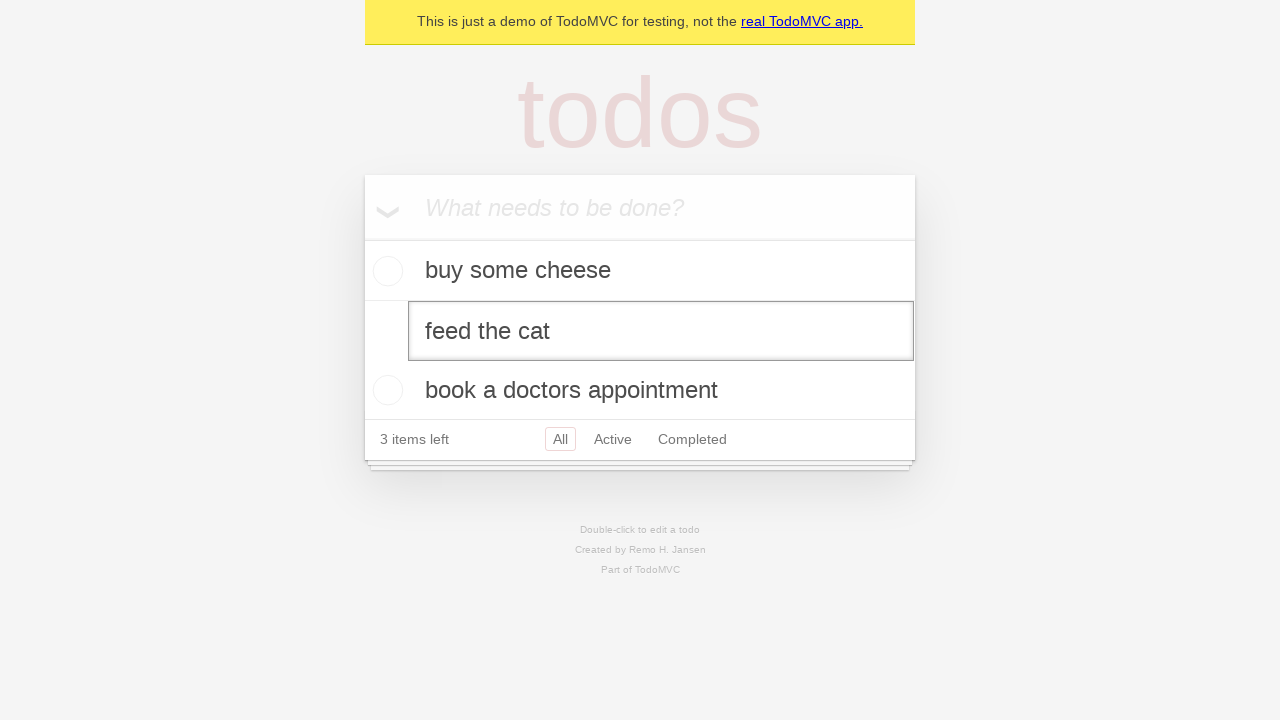

Edit textbox appeared - edit mode is active
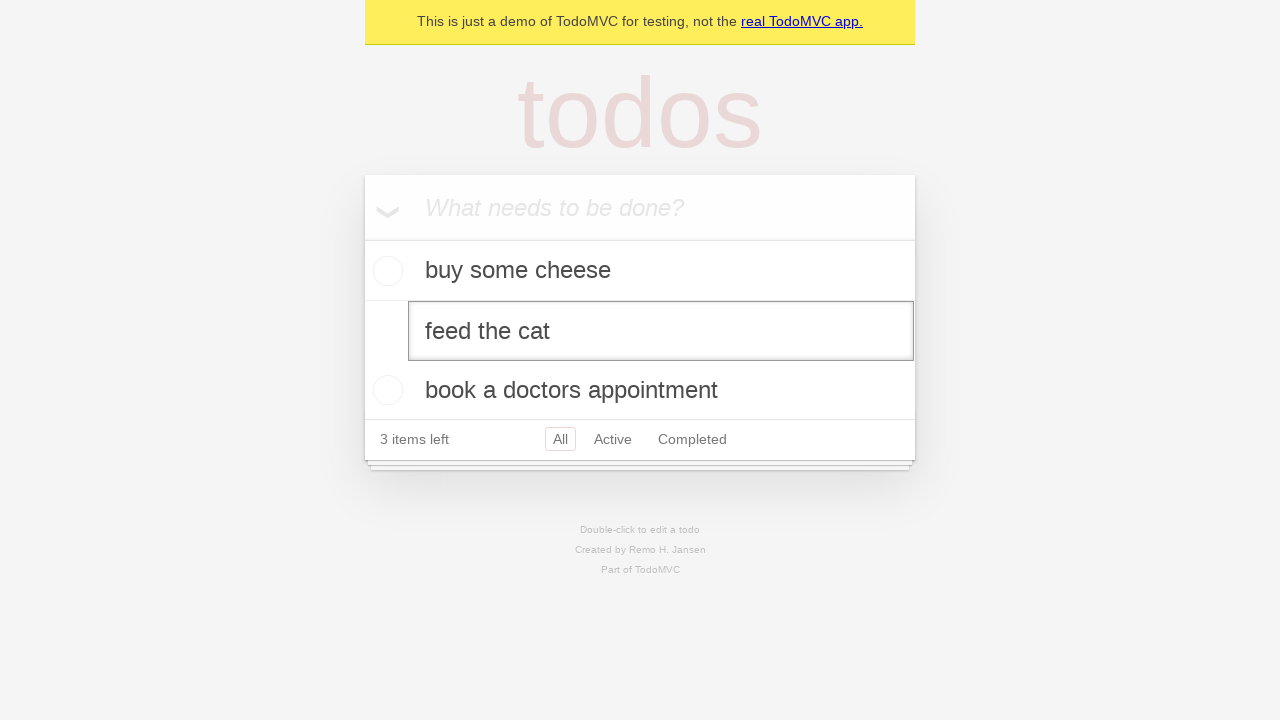

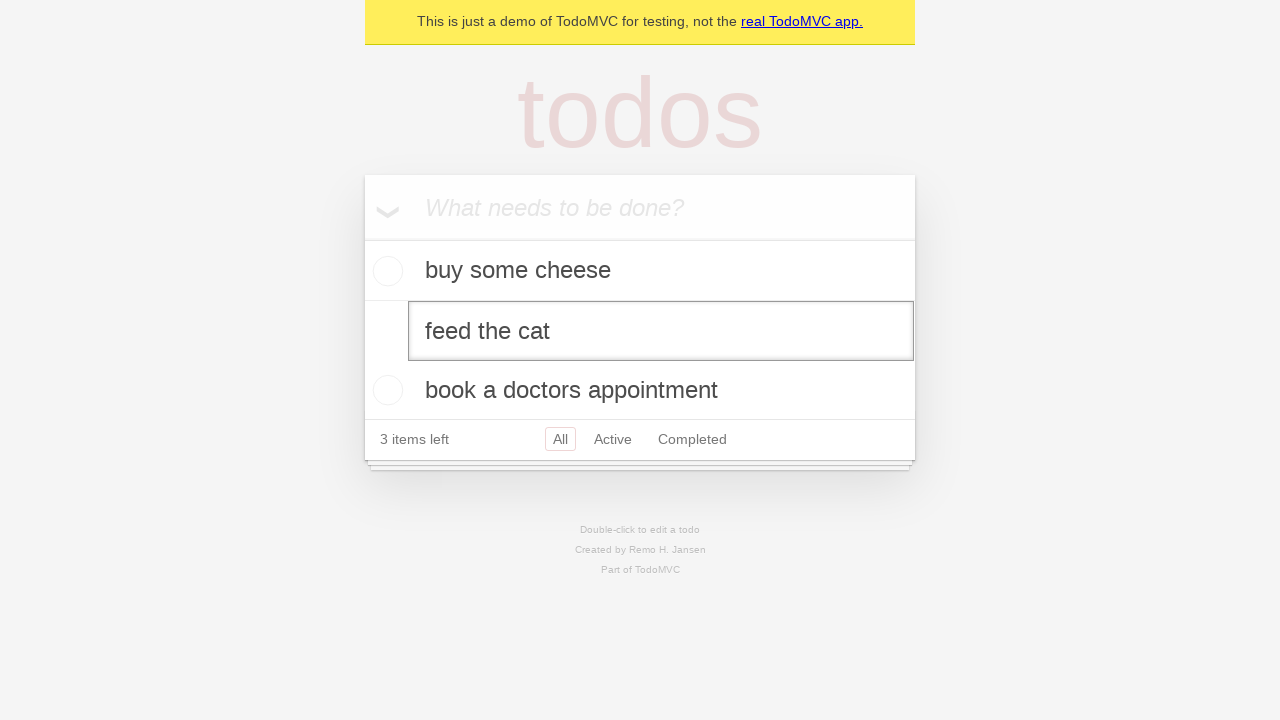